Tests multi-select dropdown functionality by selecting options using visible text, index, and value, then deselecting an option, and verifying the selected options.

Starting URL: https://training-support.net/webelements/selects

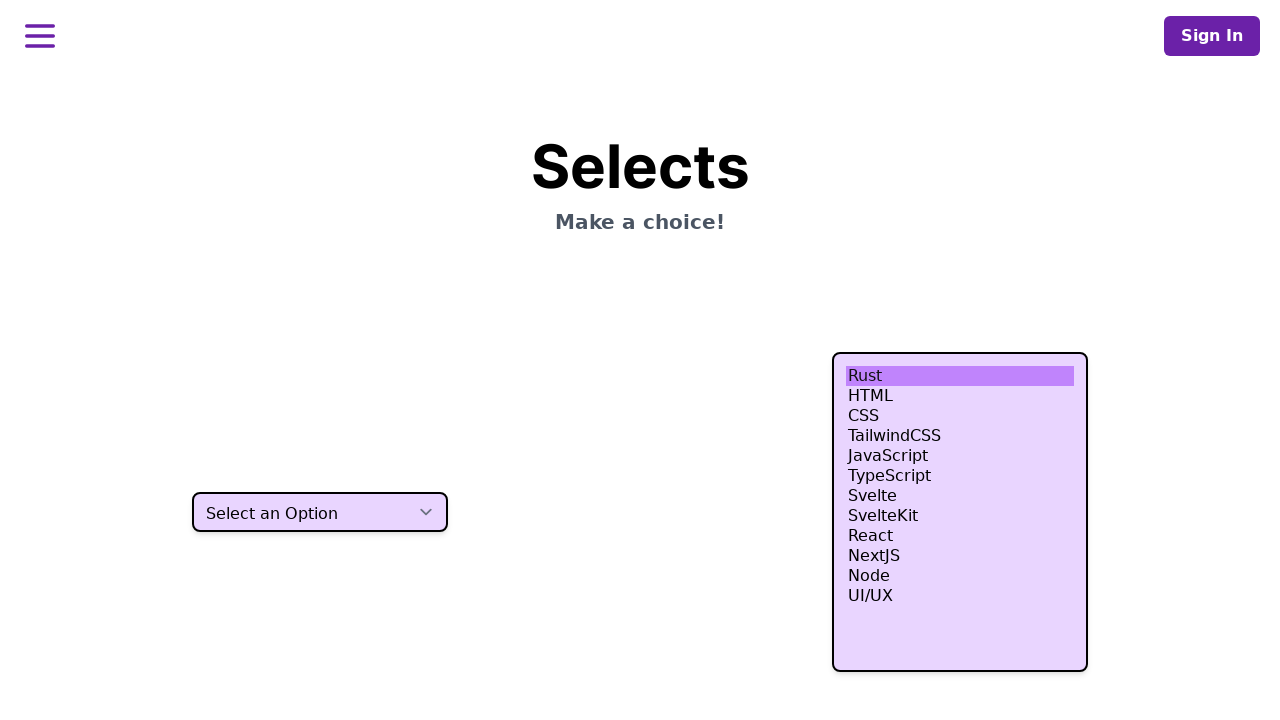

Located multi-select dropdown element
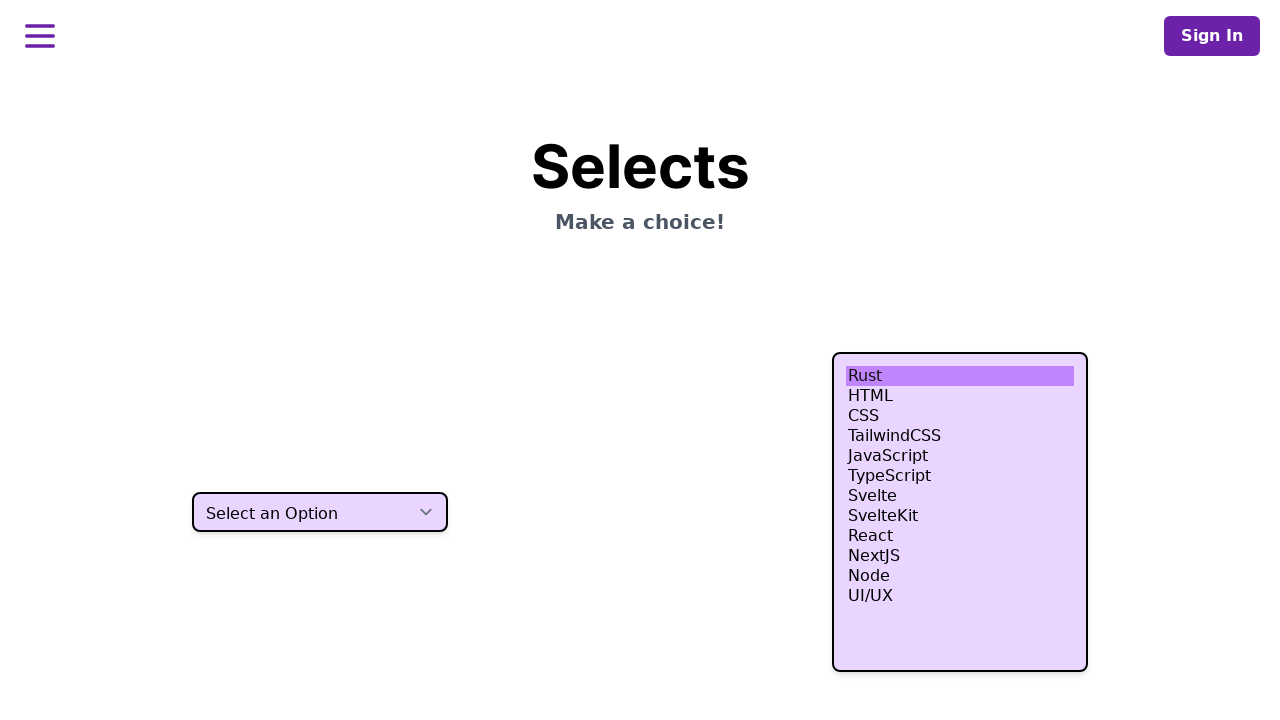

Selected HTML option using visible text on select[multiple]
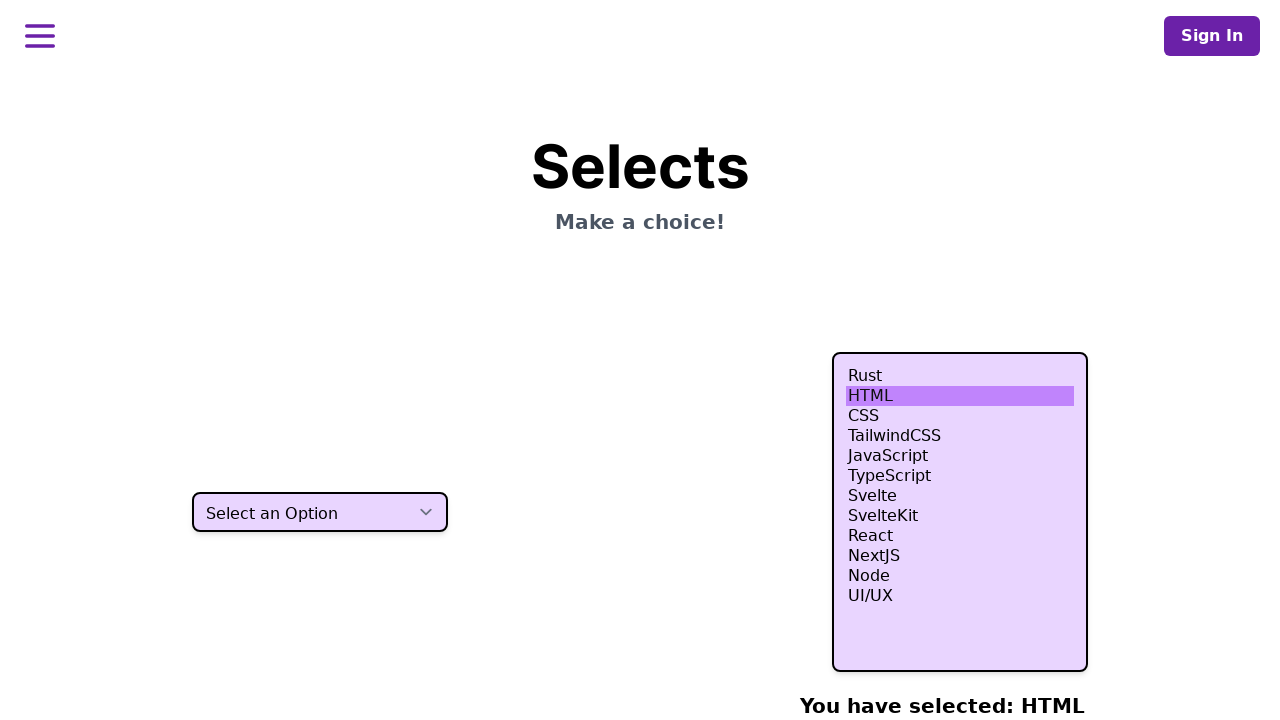

Selected 4th option by index on select[multiple]
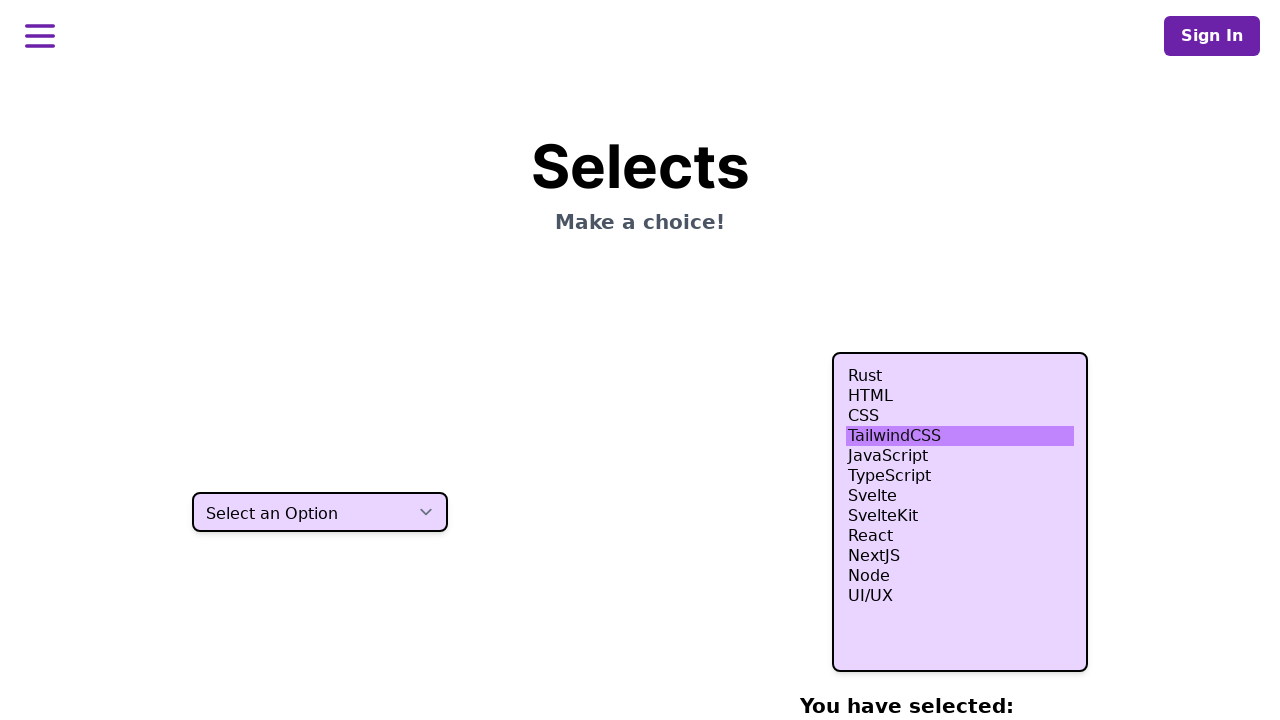

Selected 5th option by index on select[multiple]
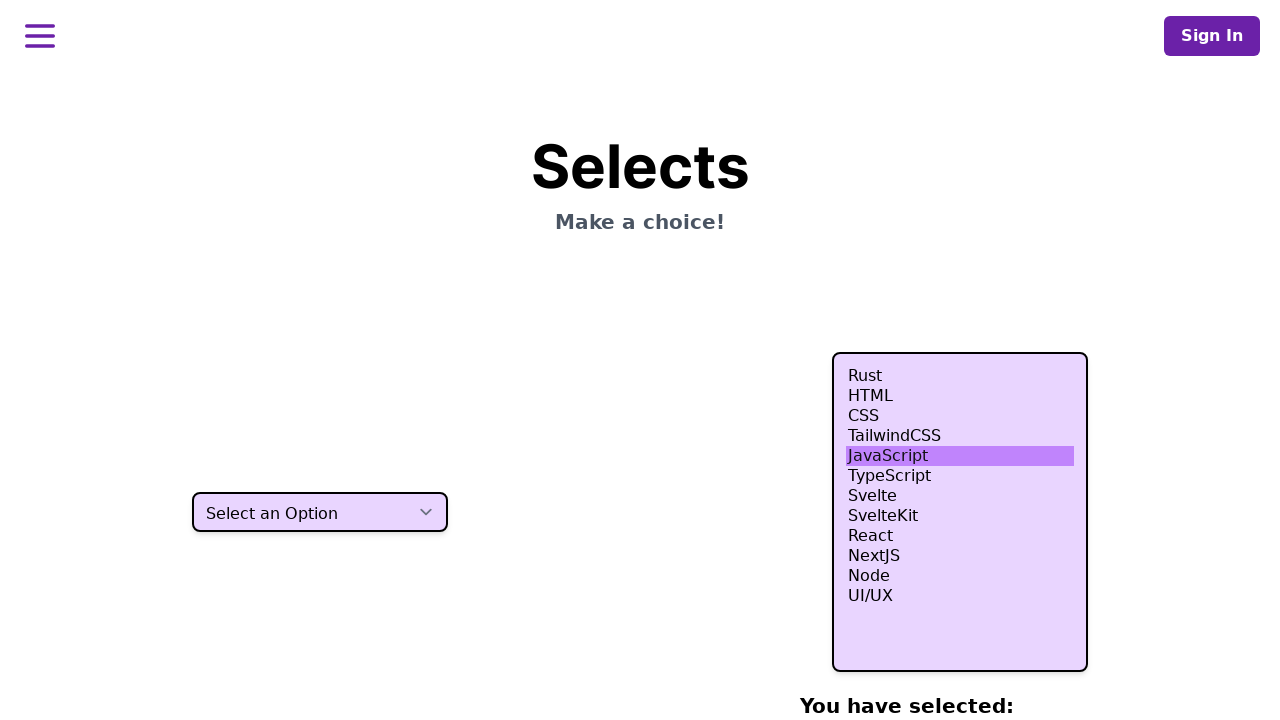

Selected 6th option by index on select[multiple]
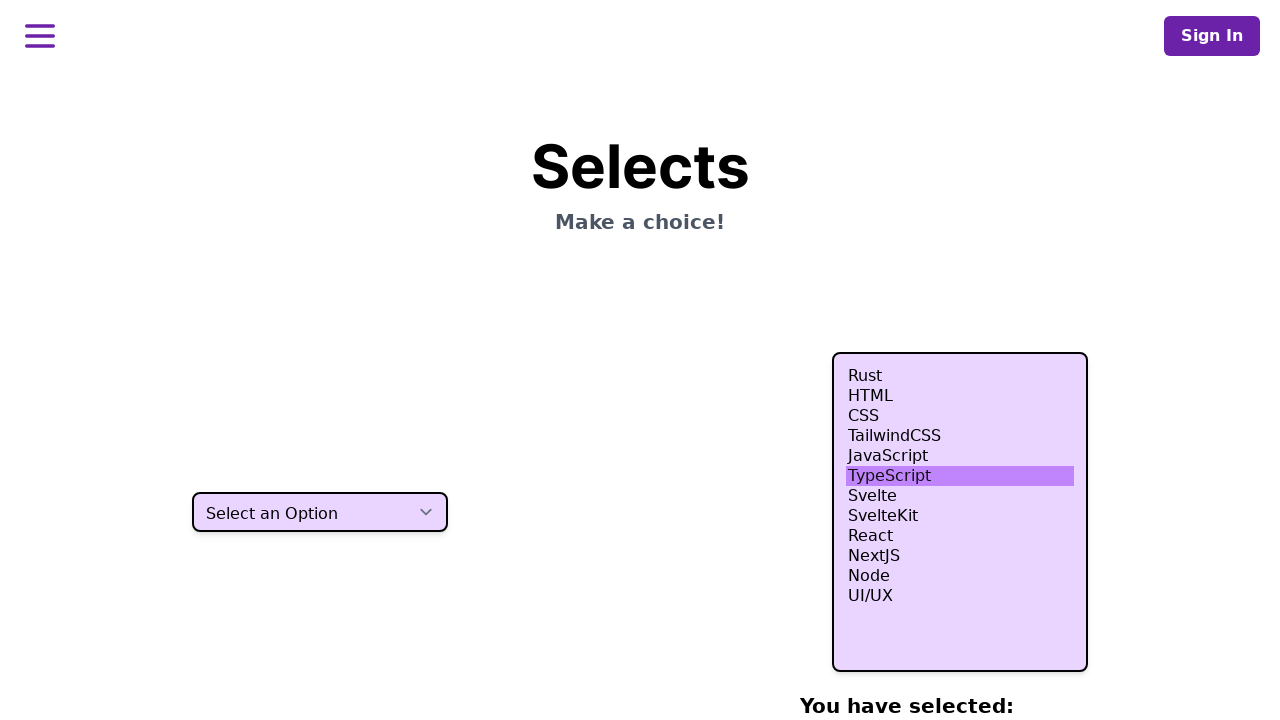

Selected Node option using value 'nodejs' on select[multiple]
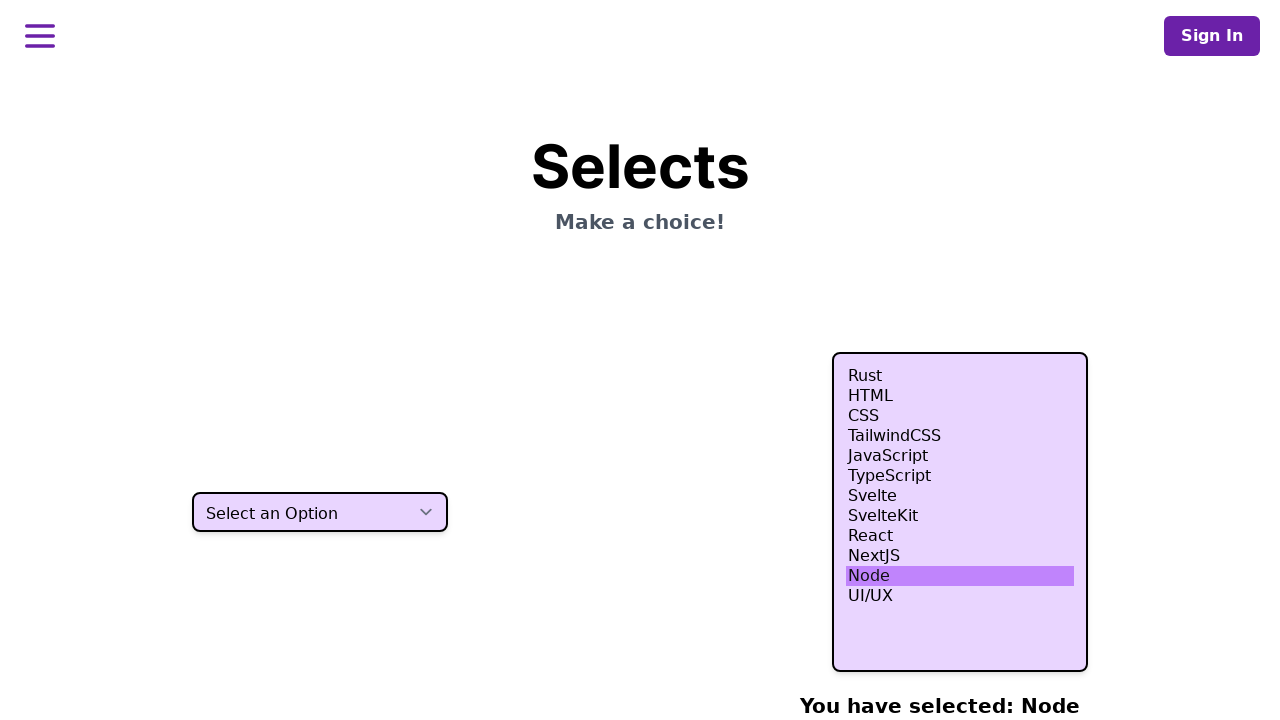

Located all option elements in multi-select
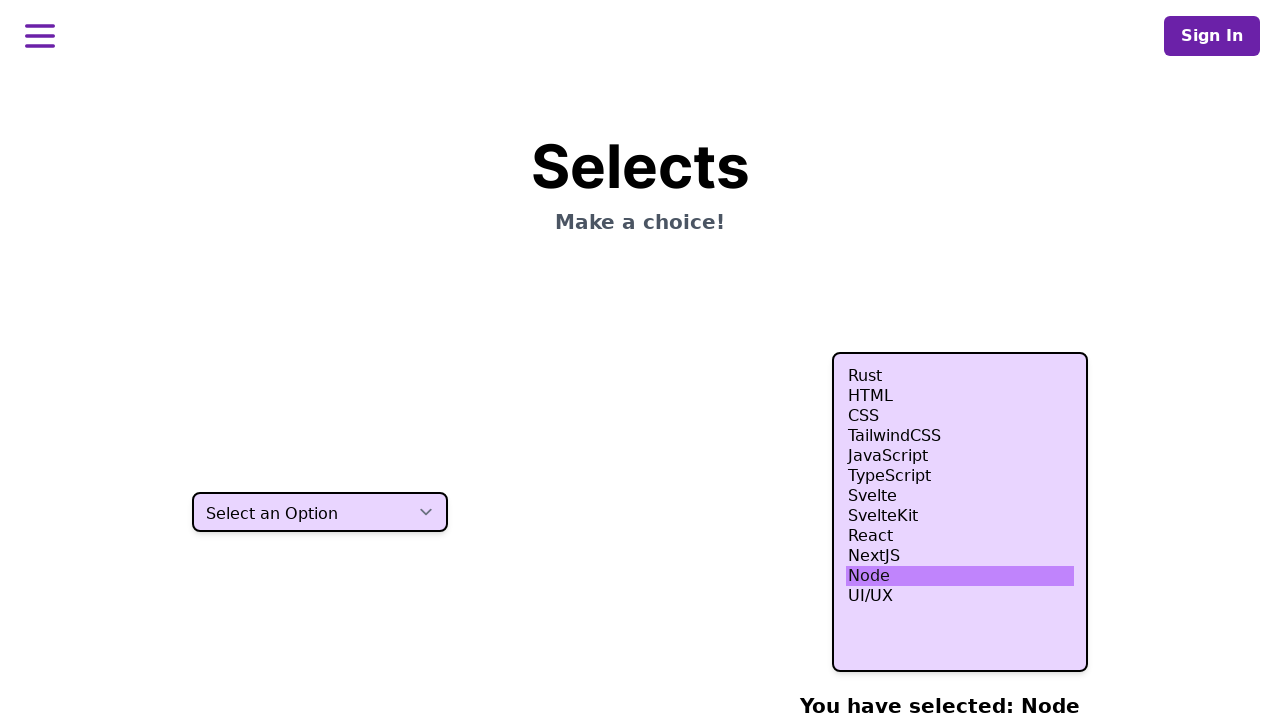

Retrieved all currently selected option values
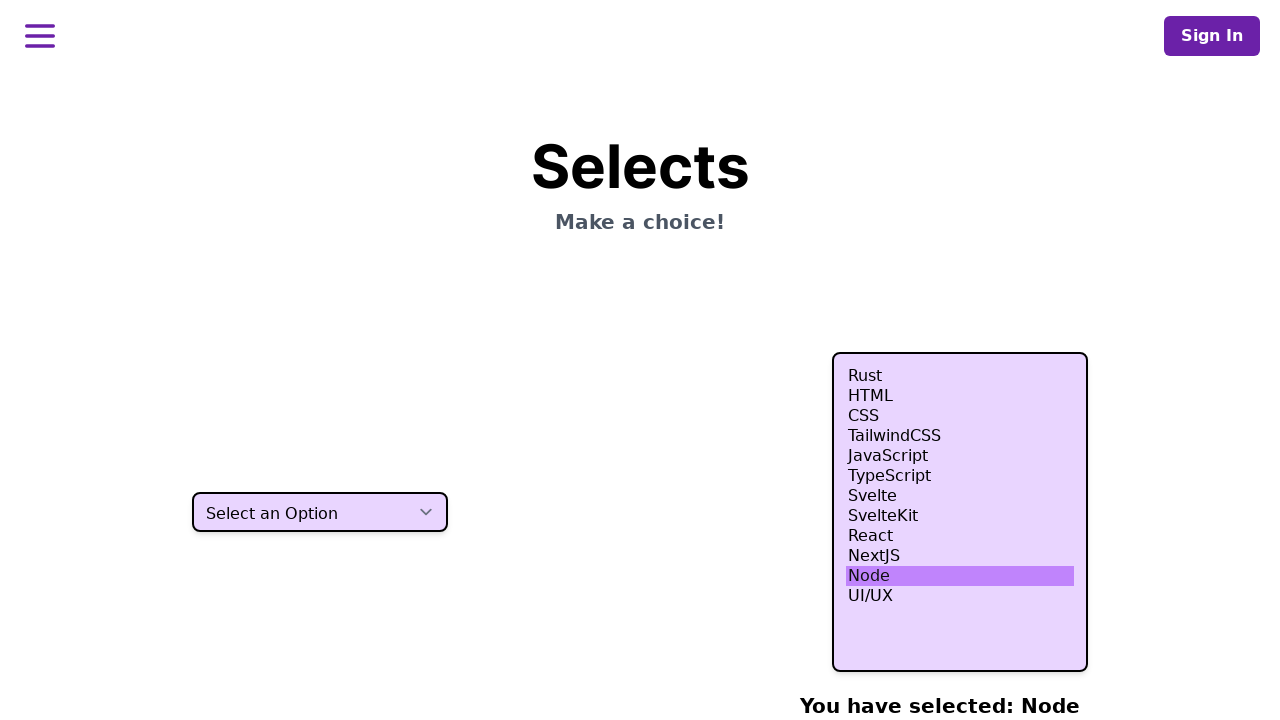

Identified the 5th option value to deselect
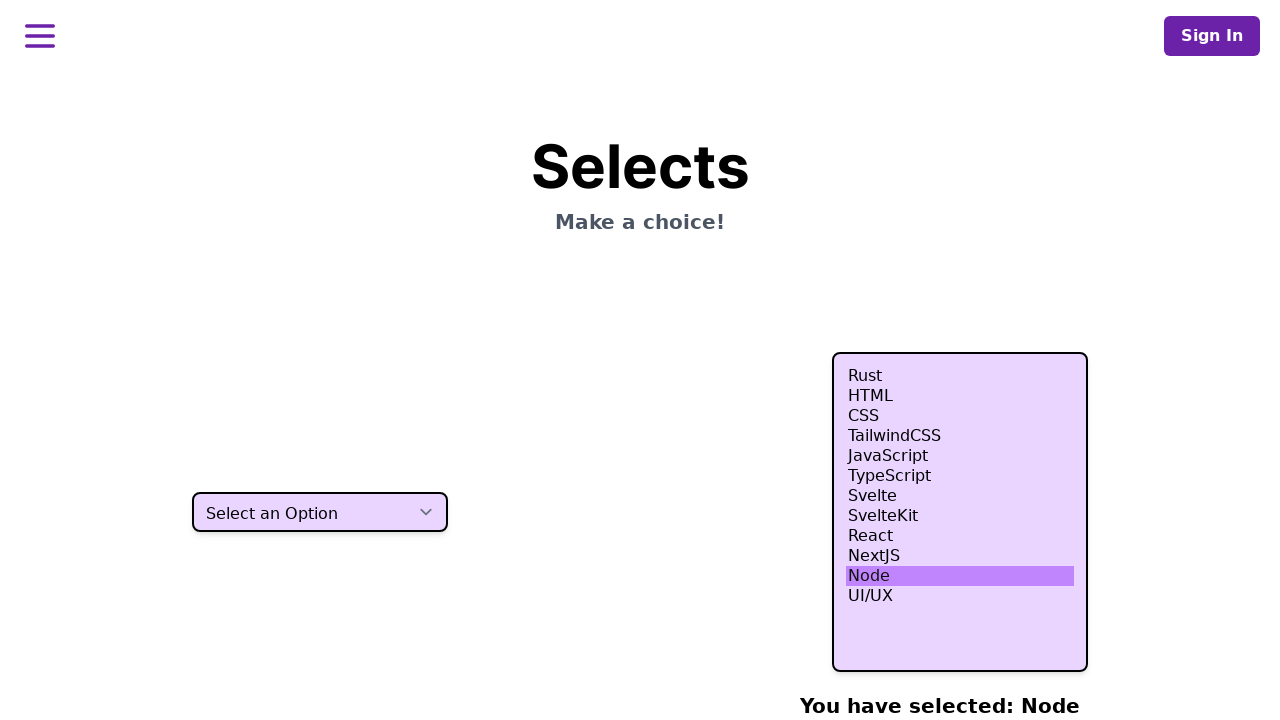

Built list of options to keep after deselecting 5th option
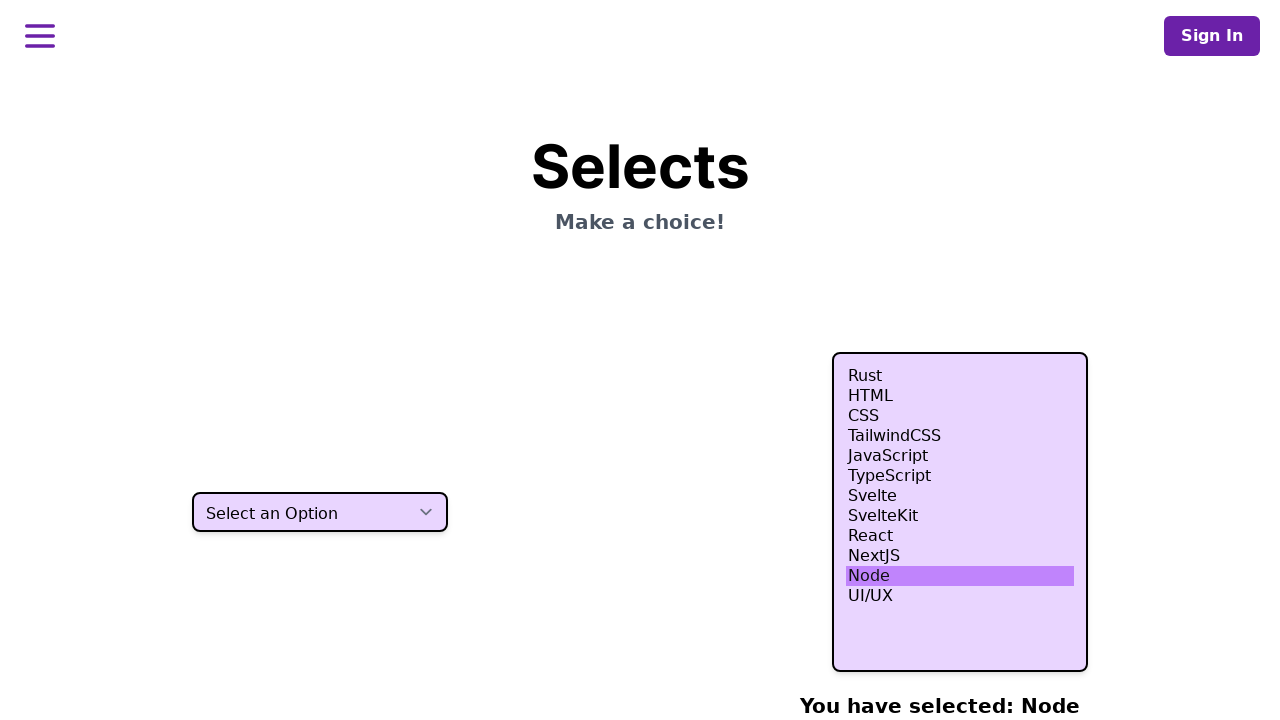

Reselected remaining options after deselecting 5th option on select[multiple]
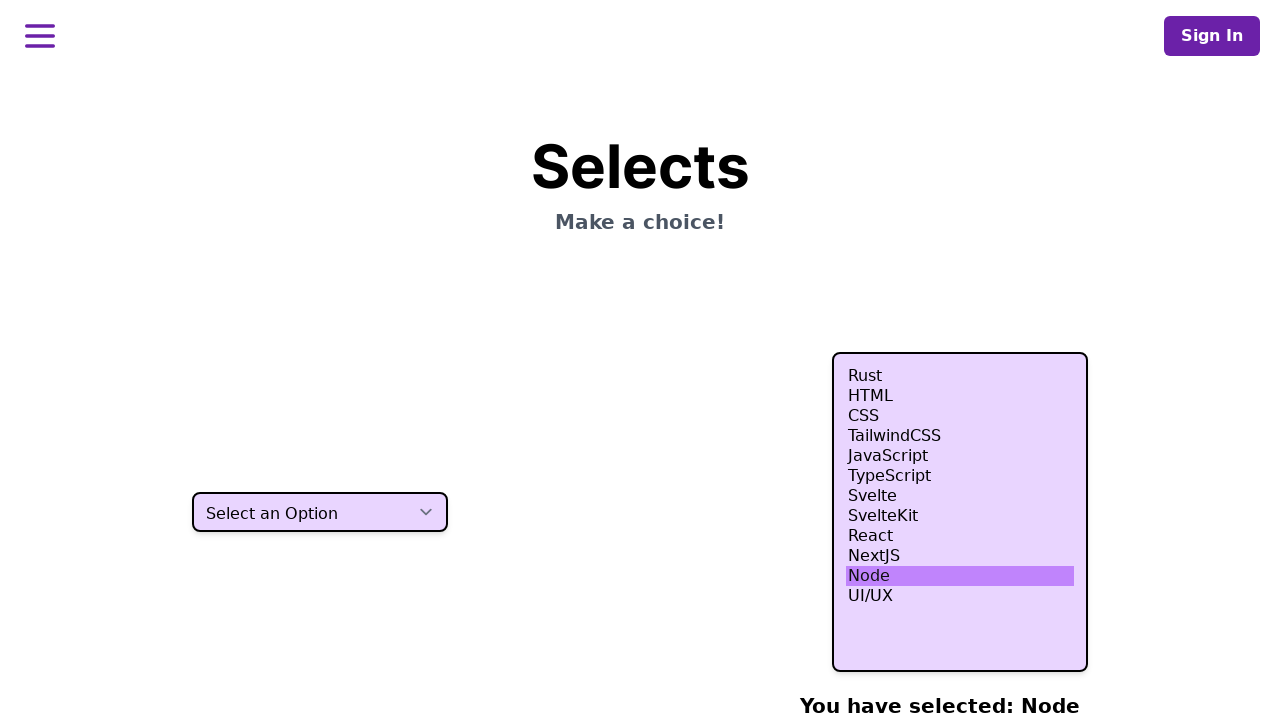

Verified multi-select dropdown is visible on page
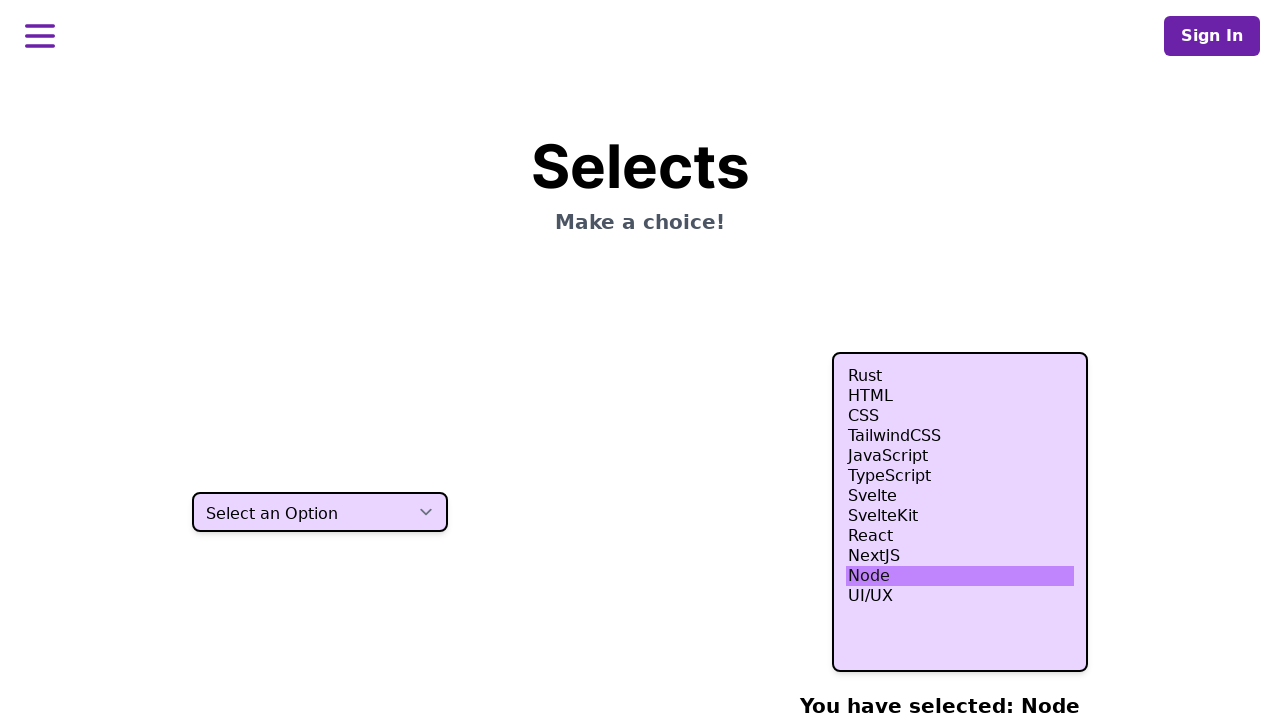

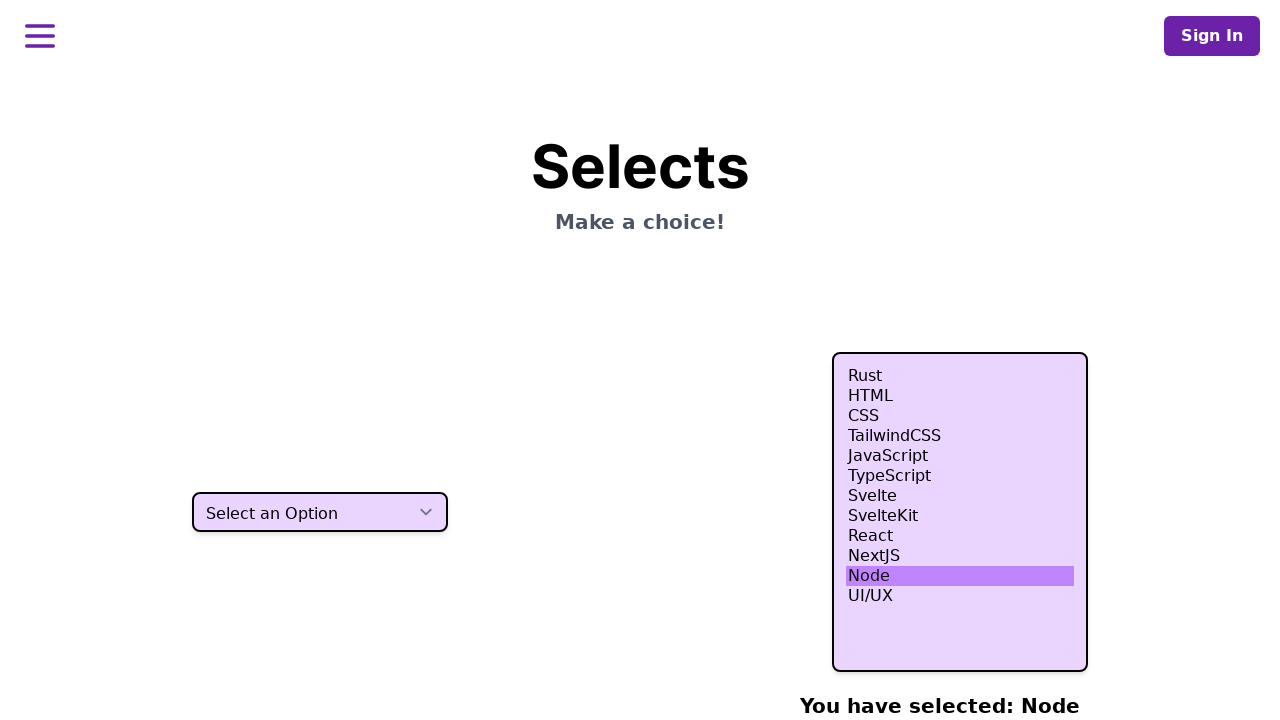